Tests dropdown selection by selecting options using visible text and value attributes

Starting URL: https://the-internet.herokuapp.com/dropdown

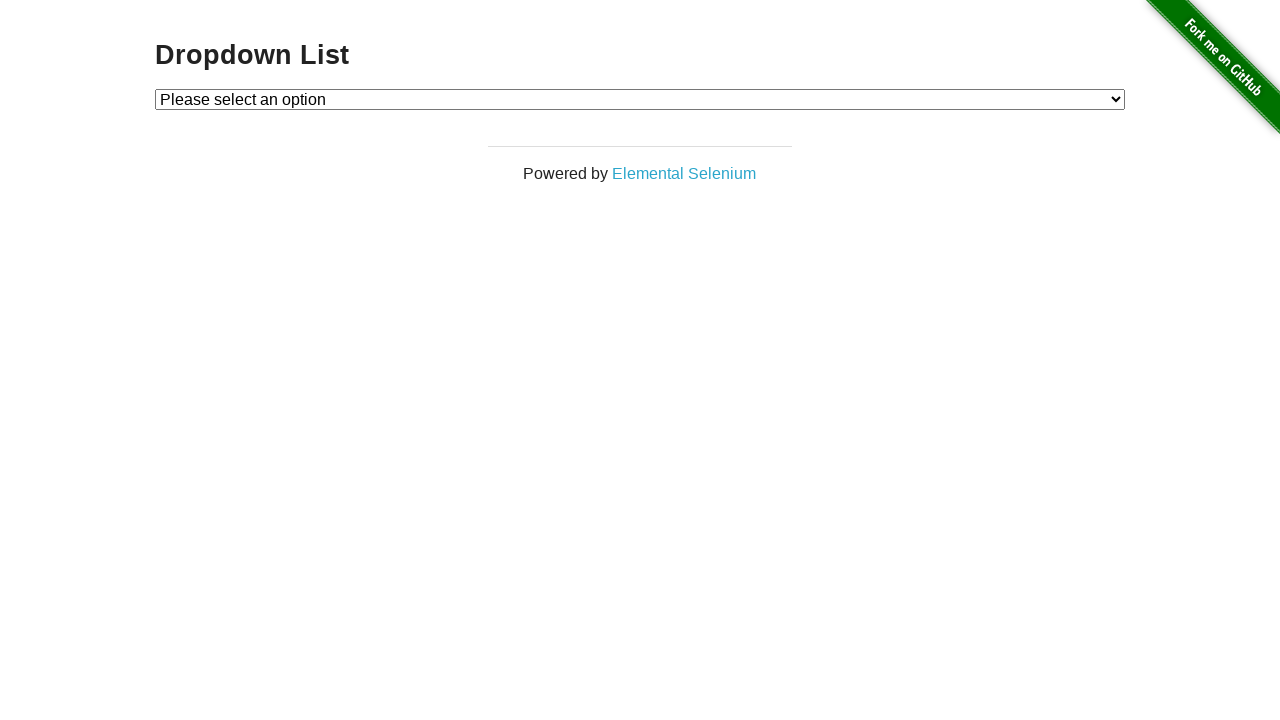

Waited for dropdown element to be visible
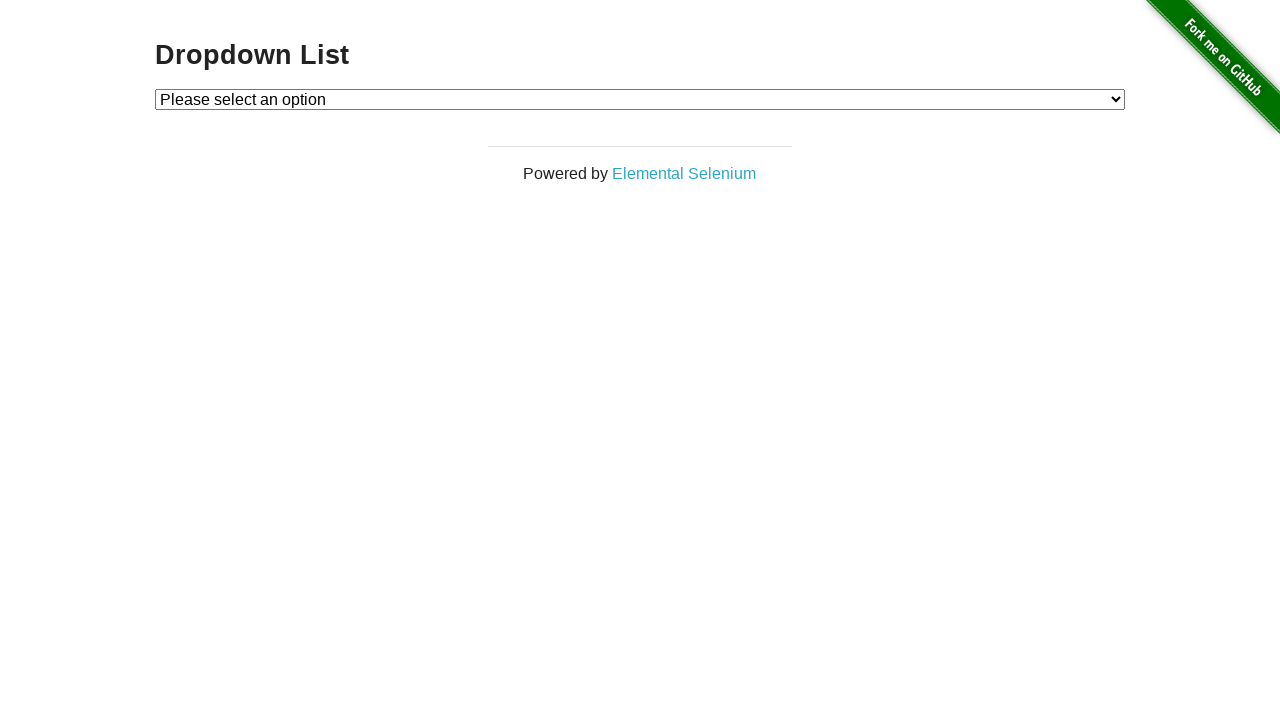

Selected 'Option 1' from dropdown by visible text on #dropdown
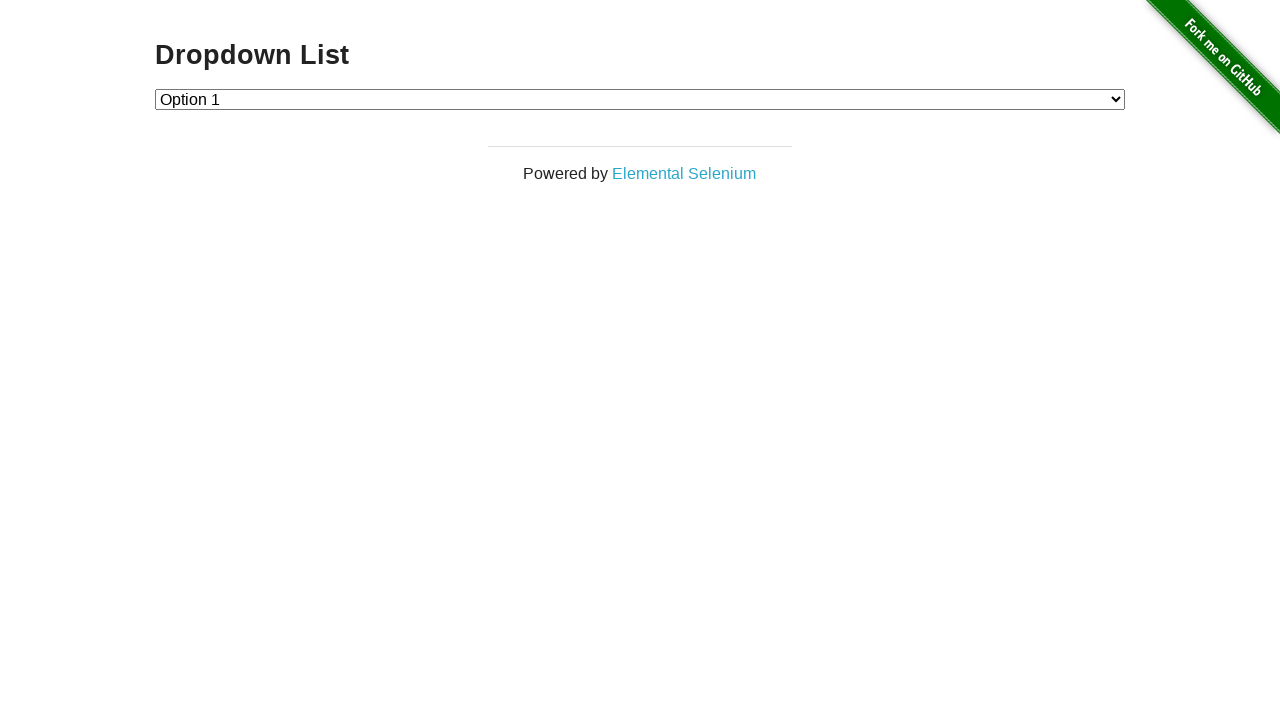

Selected option with value '2' from dropdown on #dropdown
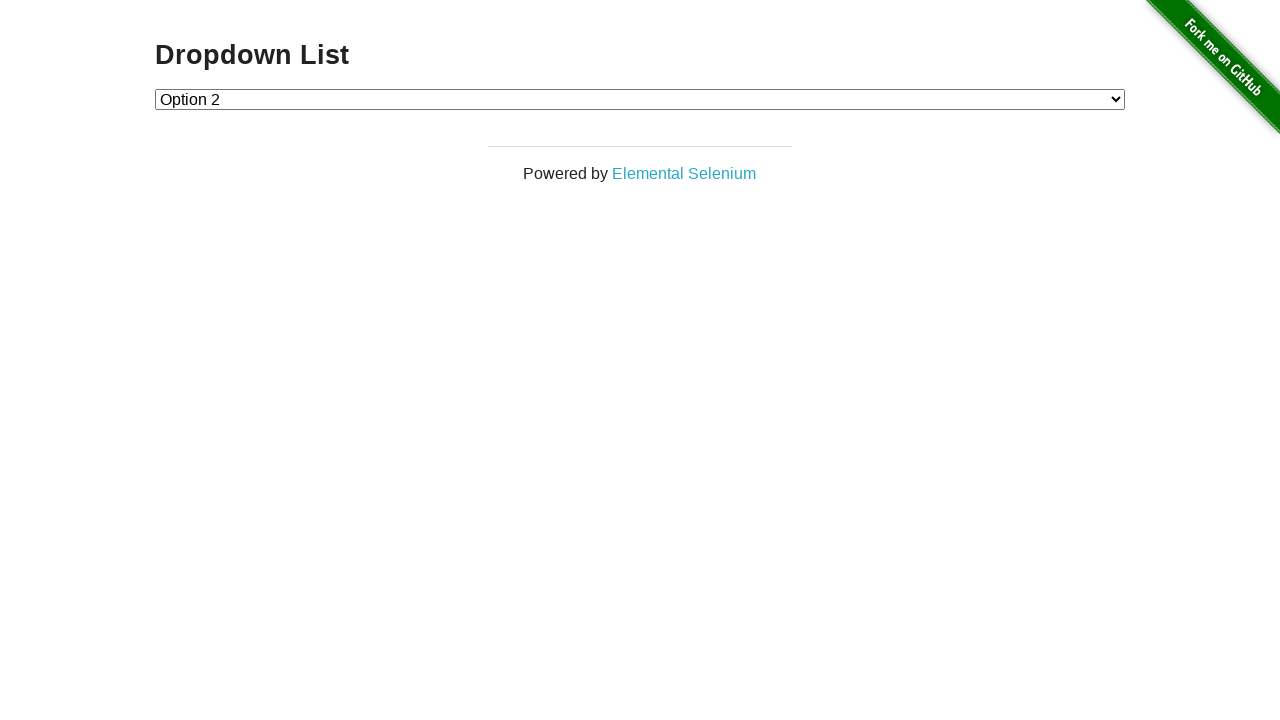

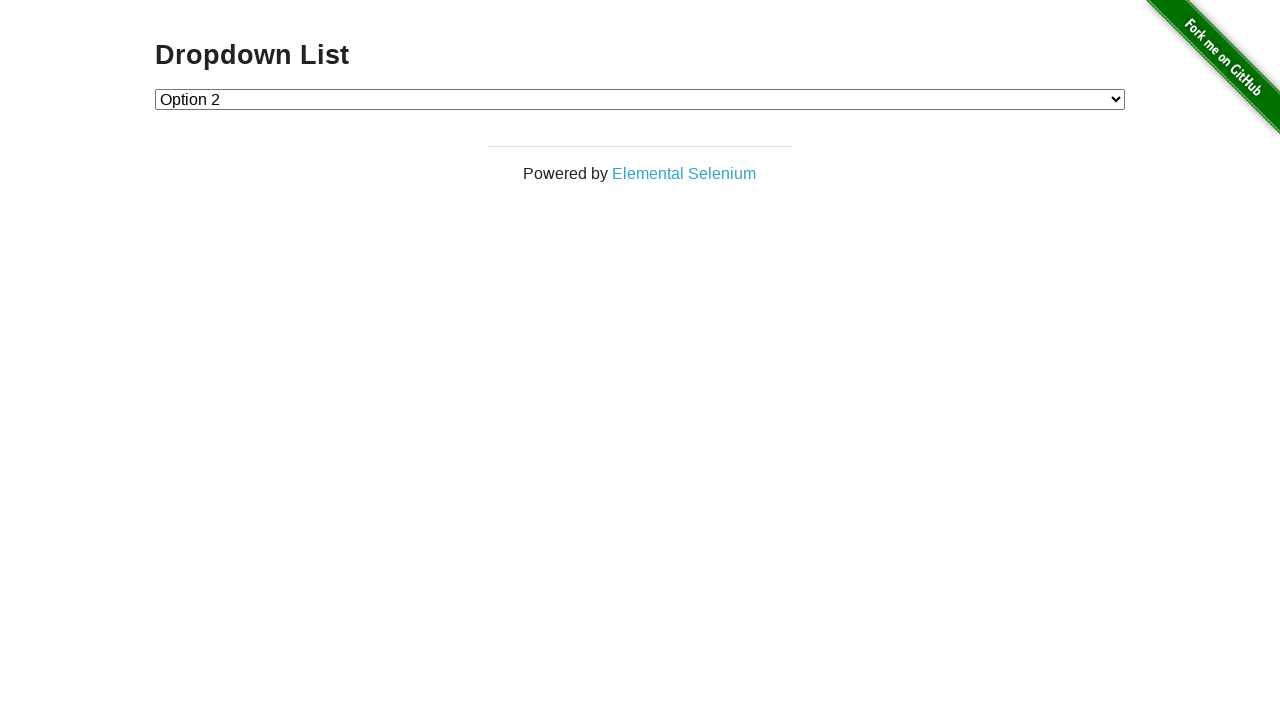